Tests contact form validation by first submitting empty form to verify error messages, then filling valid data to verify errors are cleared

Starting URL: https://jupiter.cloud.planittesting.com

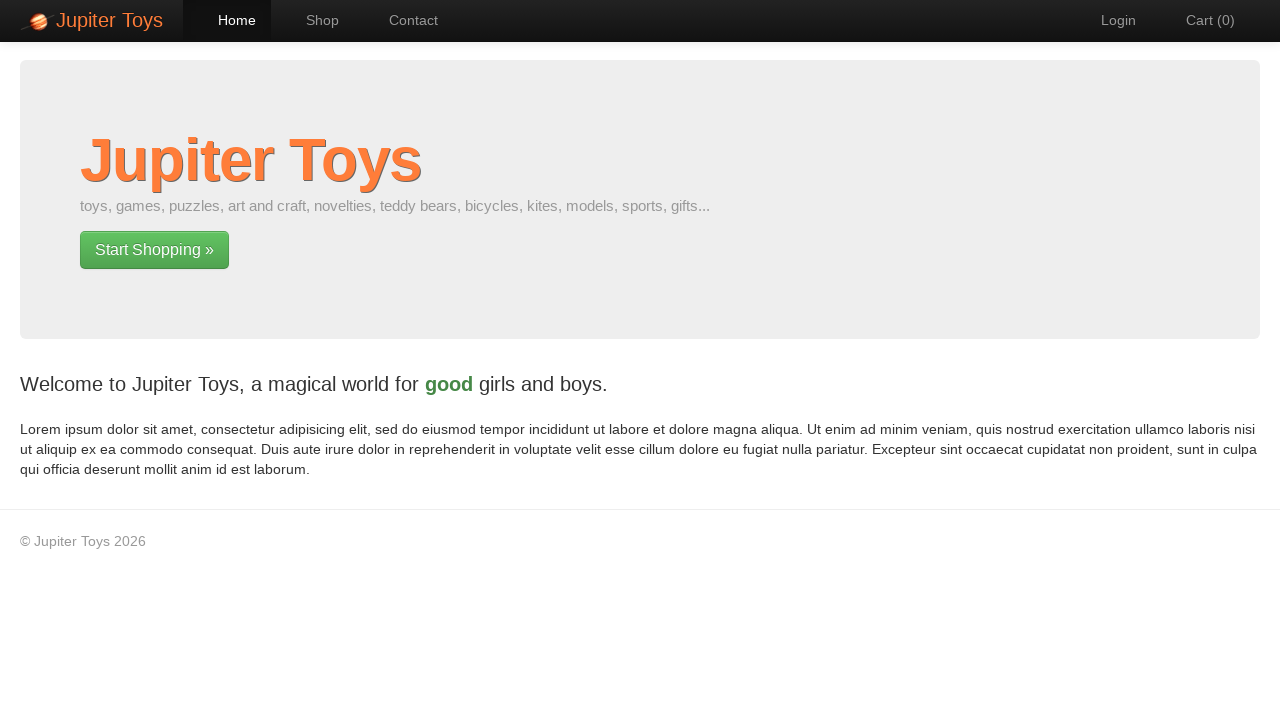

Clicked on Contact link in navigation at (404, 20) on #nav-contact
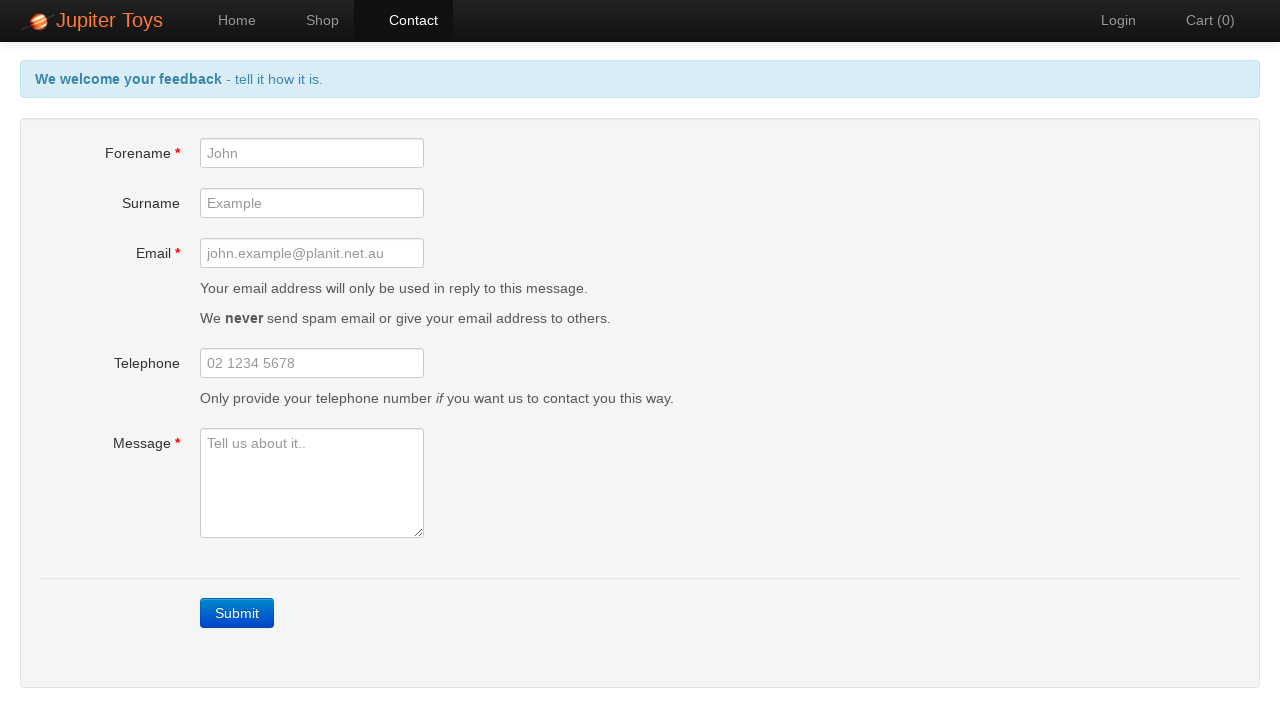

Clicked submit button on empty contact form to trigger validation errors at (237, 613) on xpath=//html/body/div[2]/div/form/div/a
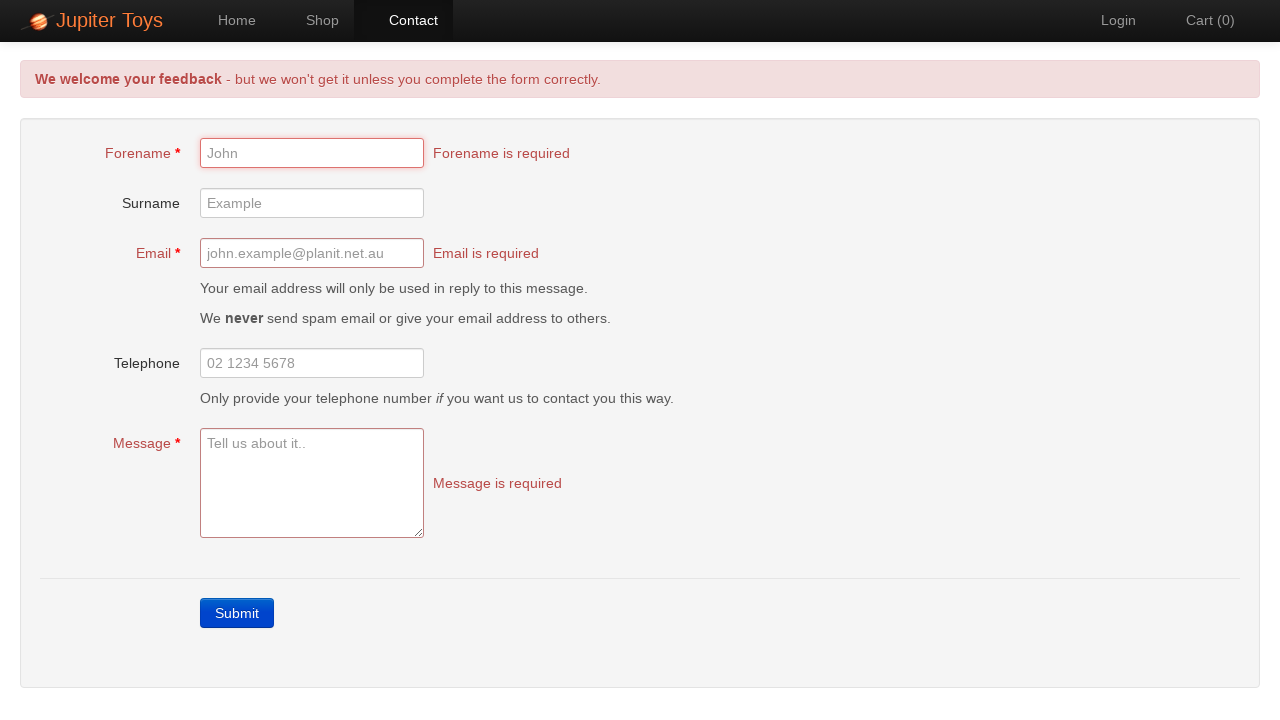

Error messages appeared after form submission
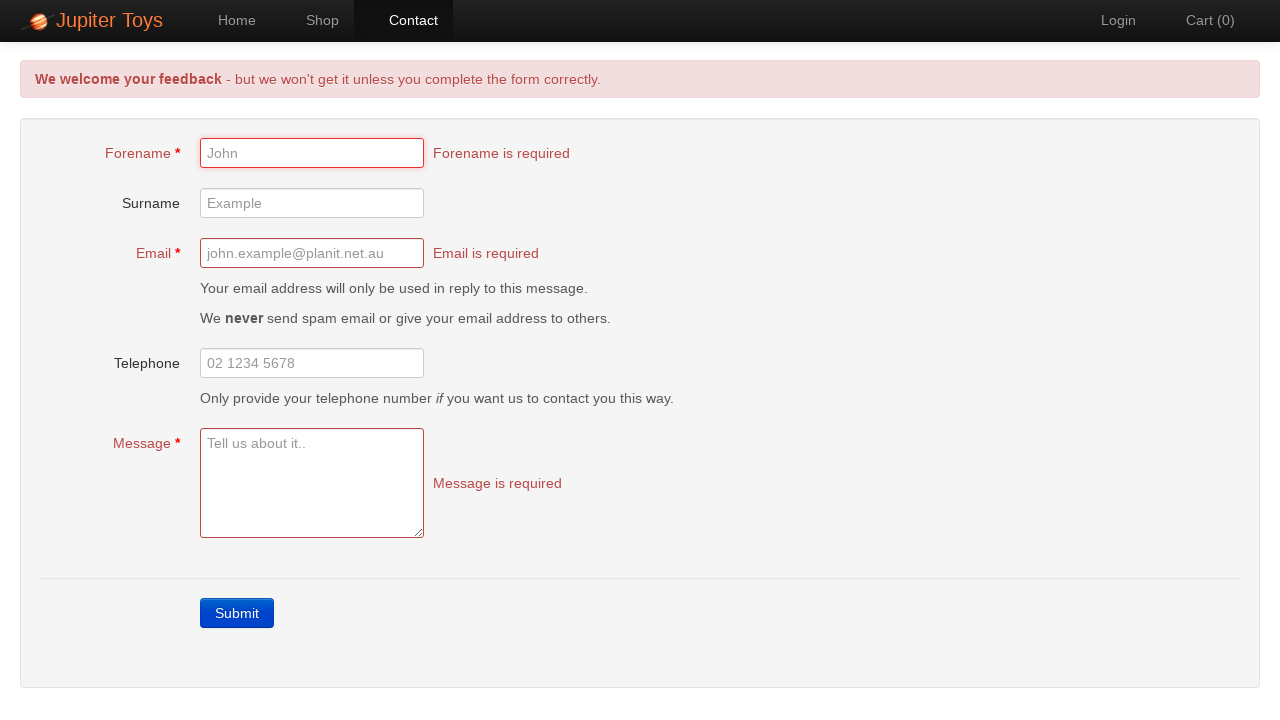

Verified forename error message: 'Forename is required'
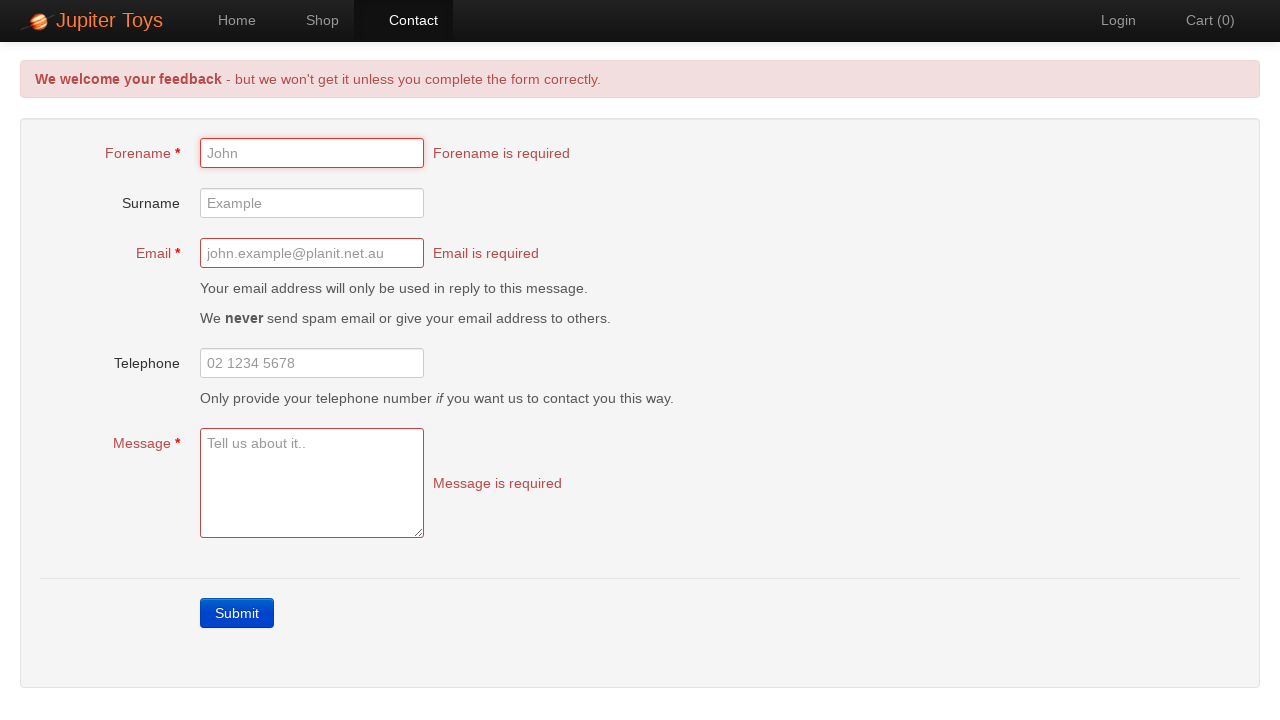

Verified email error message: 'Email is required'
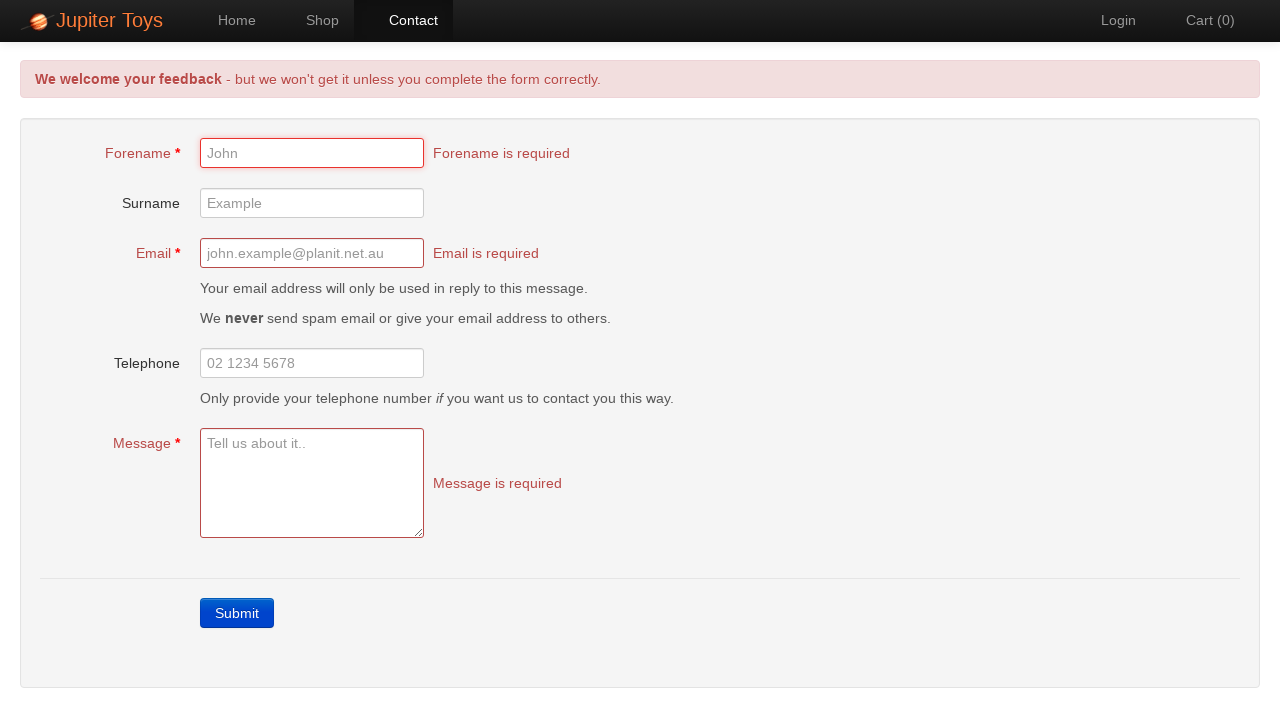

Verified message error message: 'Message is required'
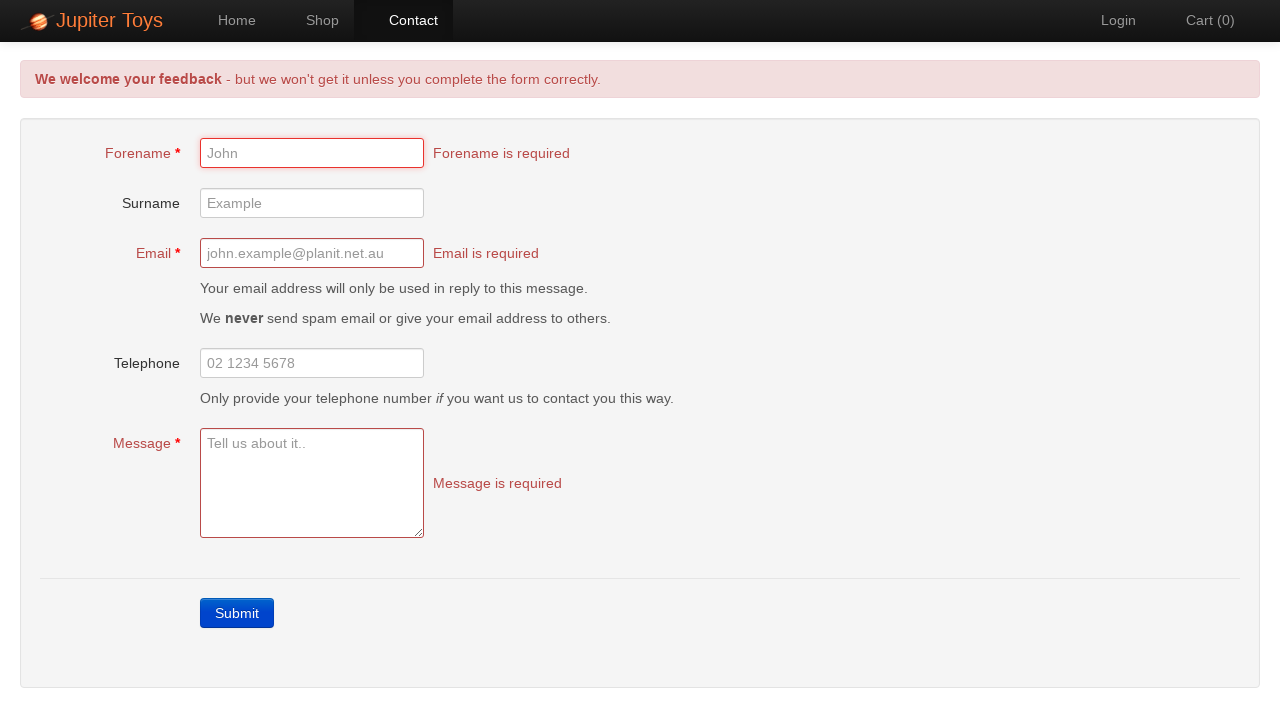

Filled forename field with 'Jaswanth' on #forename
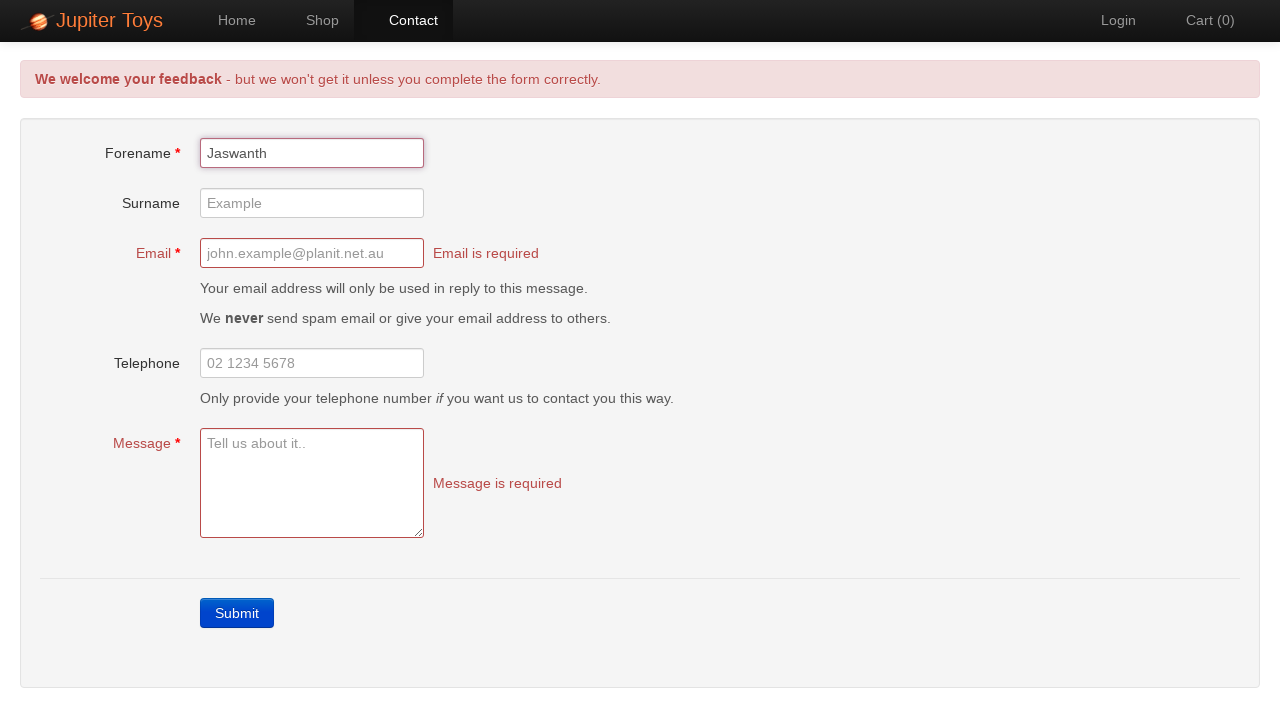

Filled email field with 'jaswanth@gmail.com' on #email
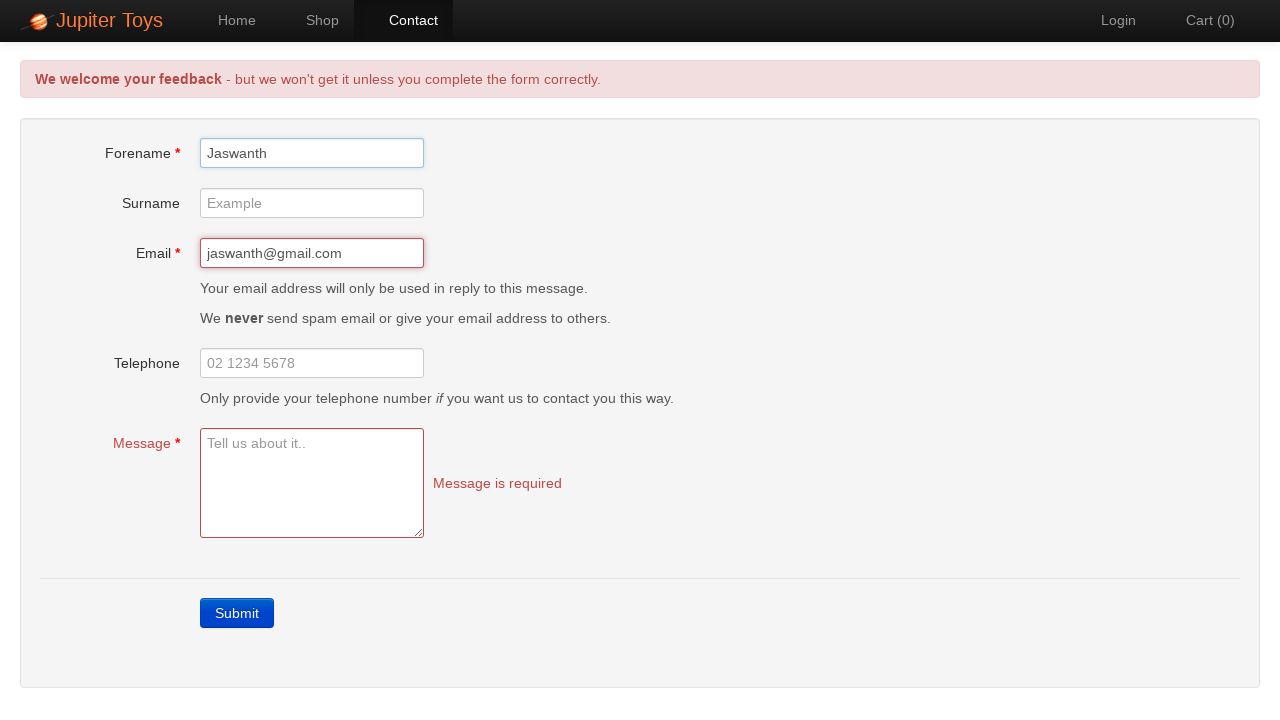

Filled message field with 'Hello' on #message
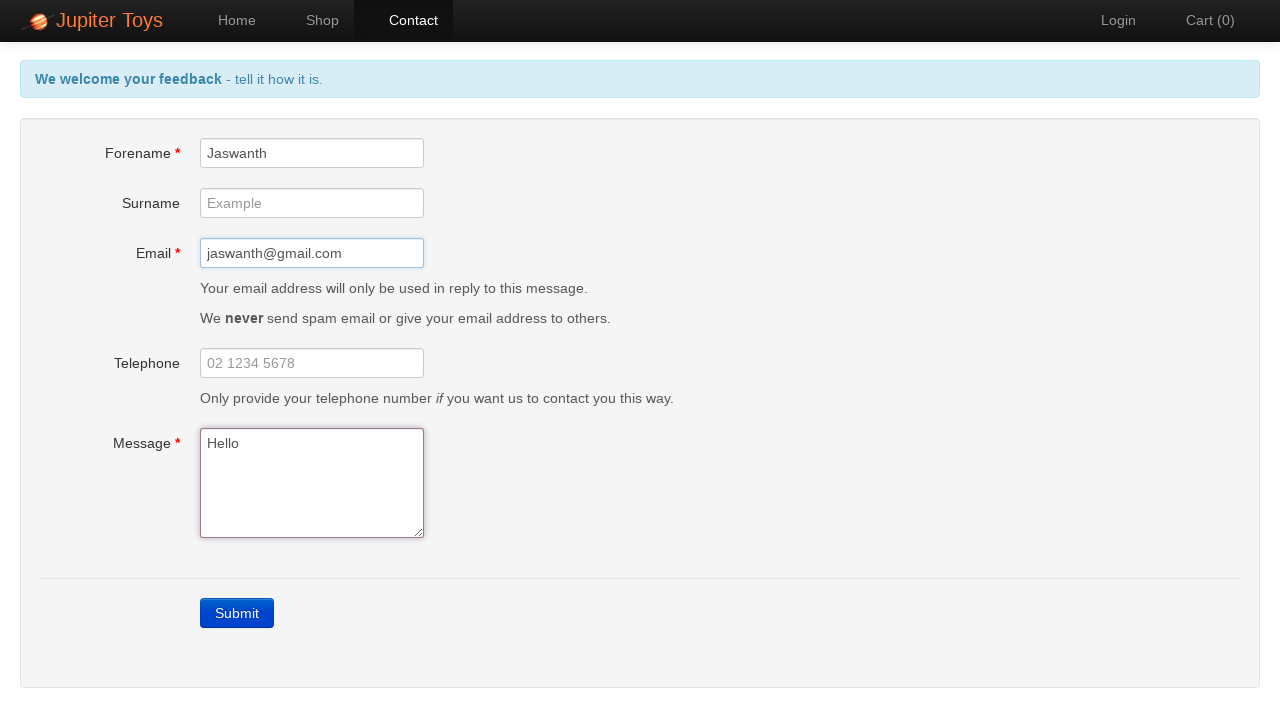

Clicked submit button to submit form with valid data at (237, 613) on a:has-text('Submit')
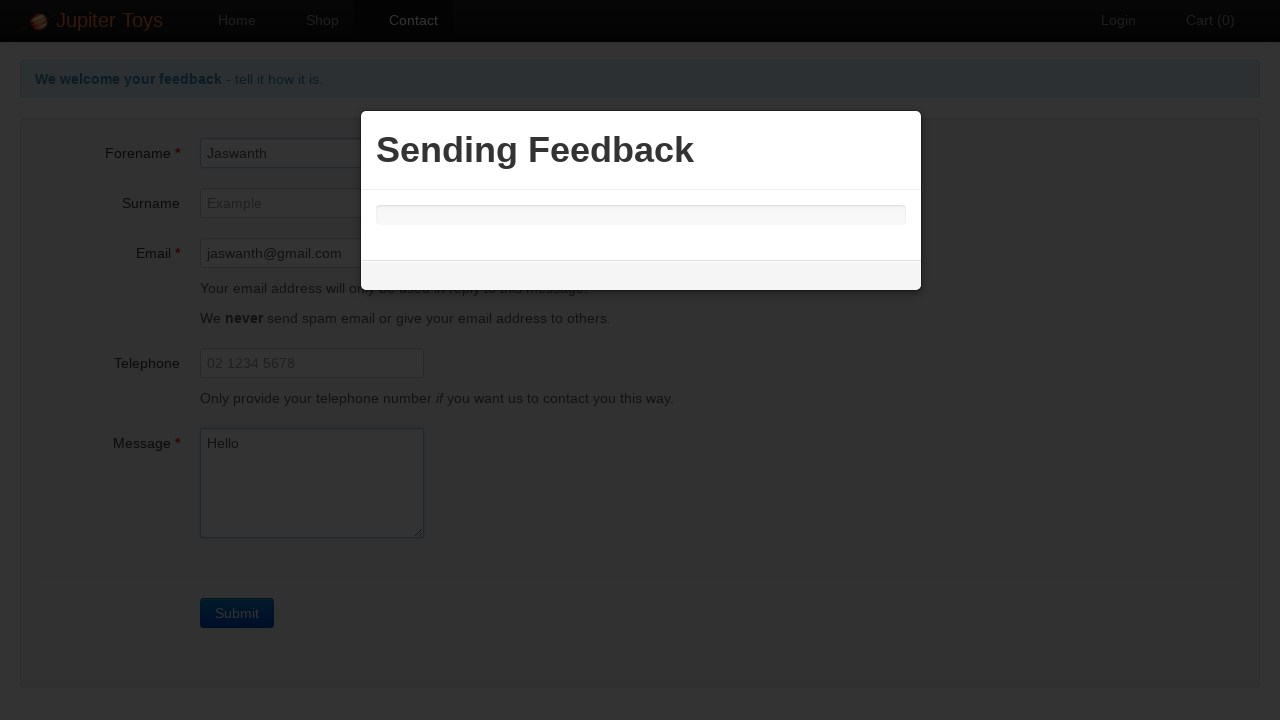

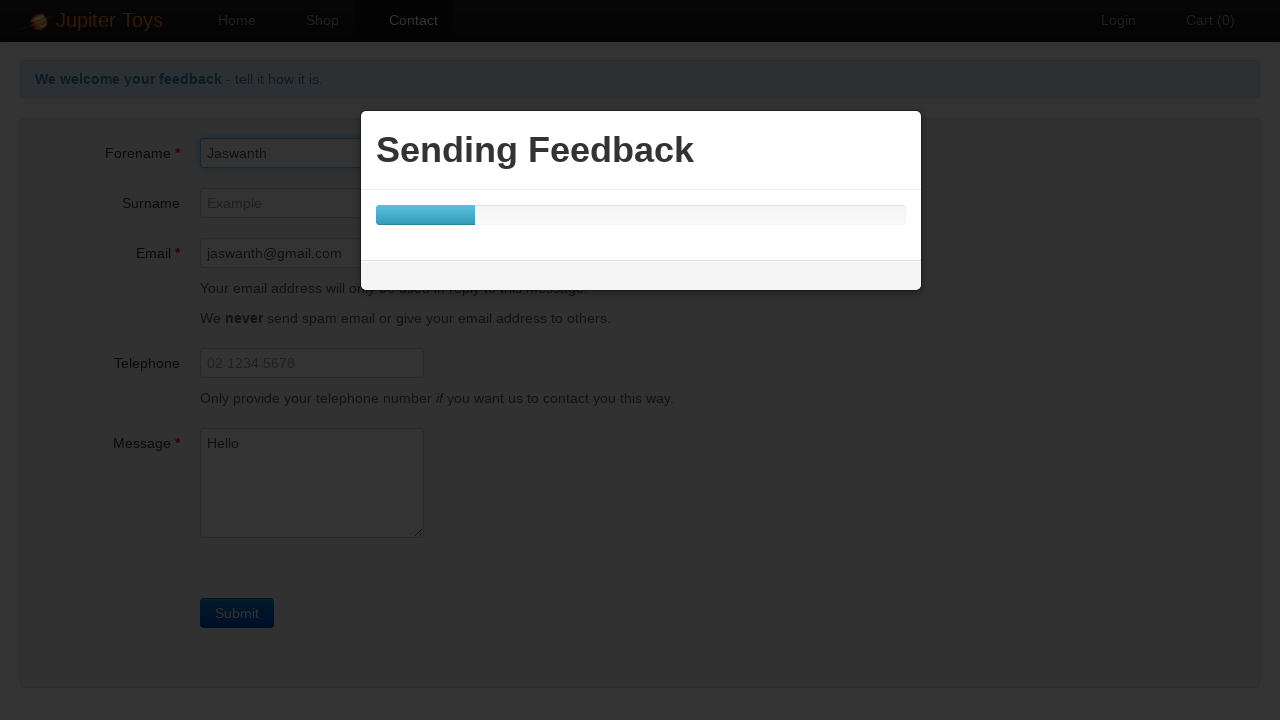